Tests the forgot password form with a blank username, verifying that a validation error message is displayed.

Starting URL: https://rajhisteelweb.azurewebsites.net/#/forgot-password

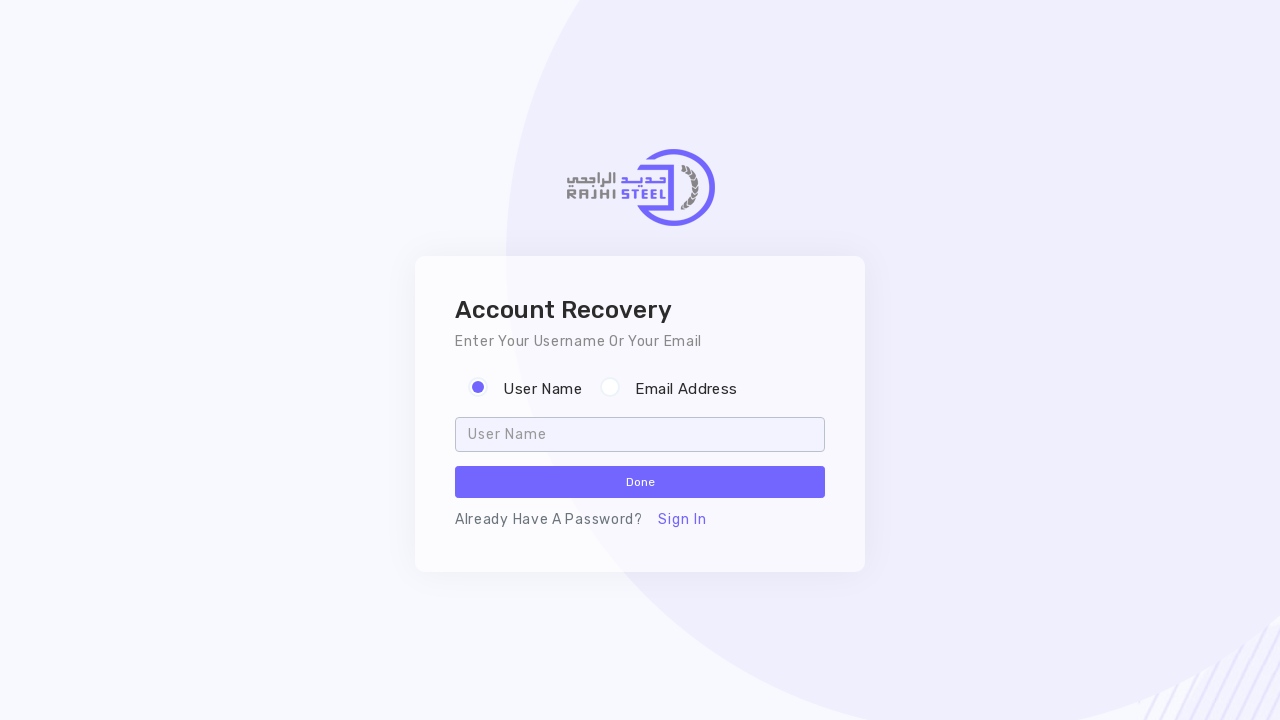

Clicked on username option radio button at (476, 388) on #edo-ani
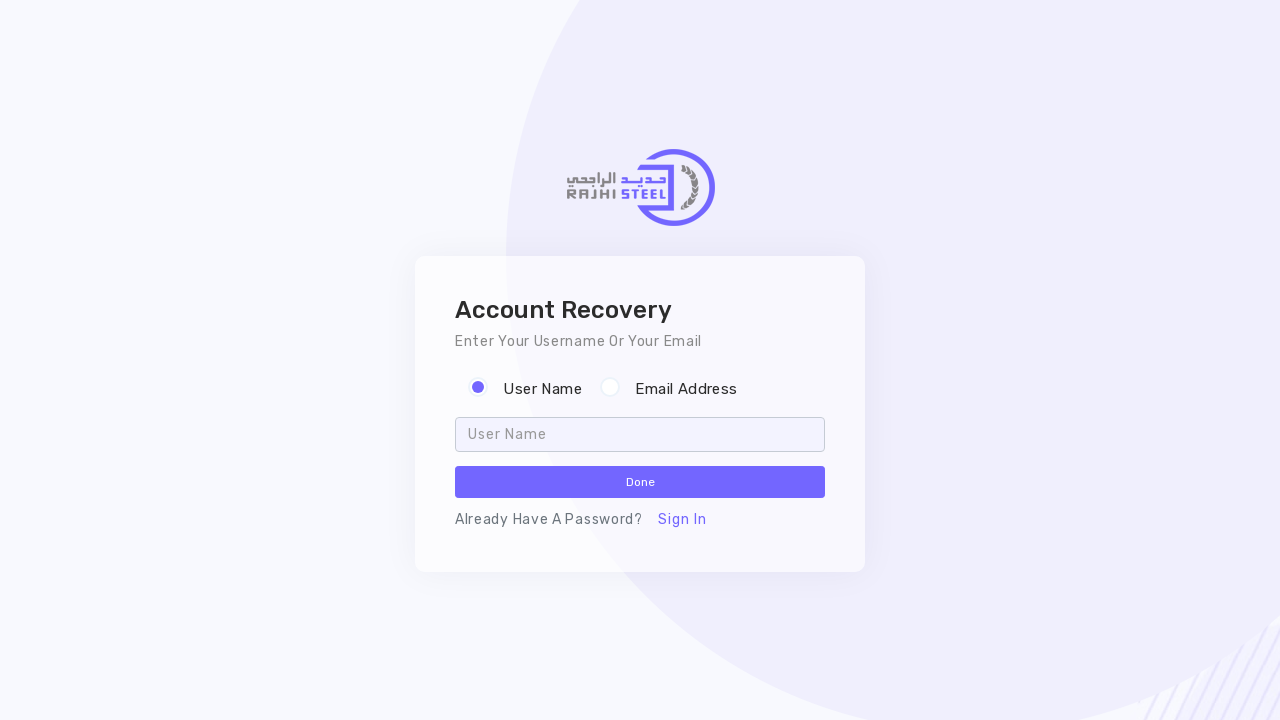

Cleared the username field on #txtUserName
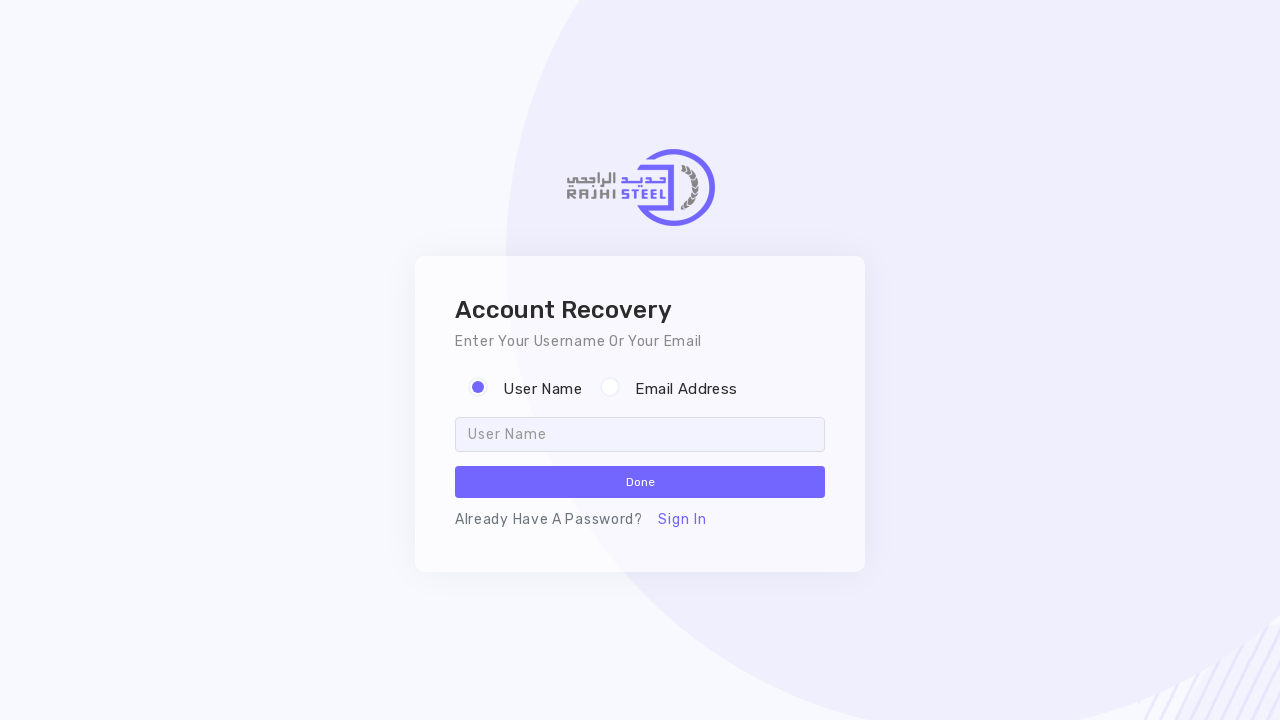

Pressed Enter on the empty username field on #txtUserName
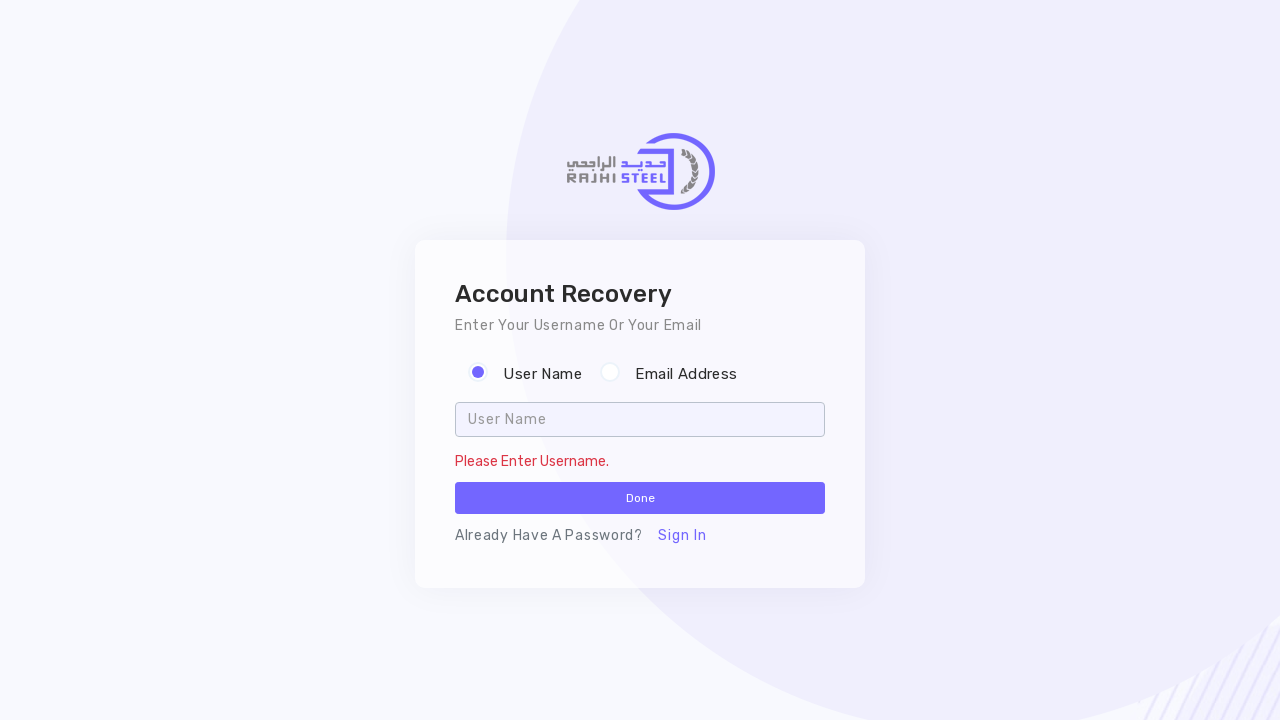

Validation error message appeared for blank username
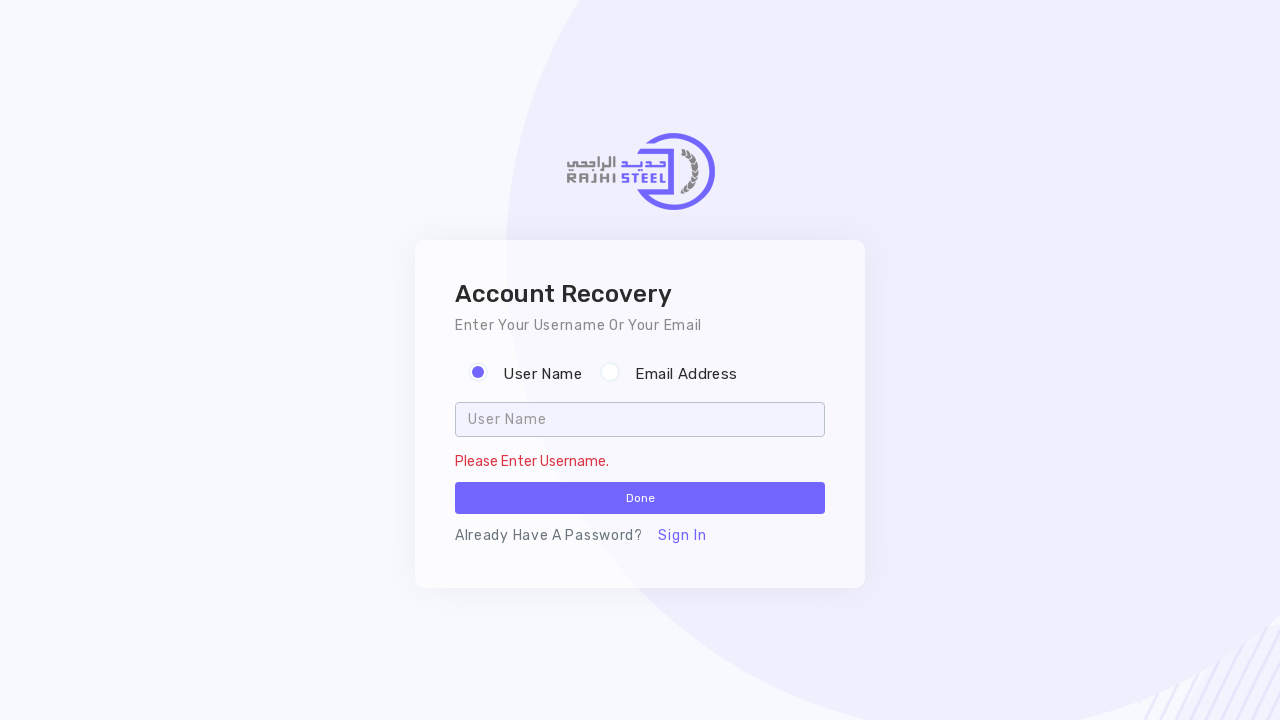

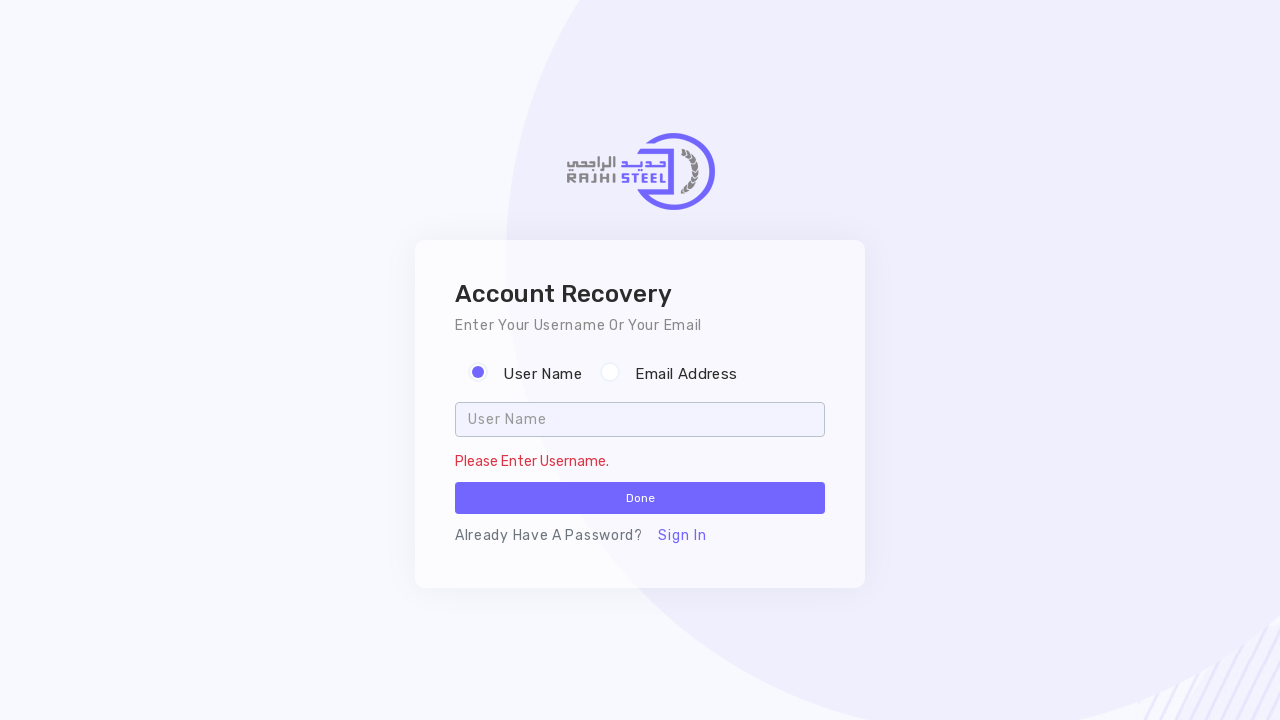